Tests autocomplete dropdown functionality by typing partial text and using keyboard navigation to select India from the suggestions

Starting URL: https://www.rahulshettyacademy.com/AutomationPractice/

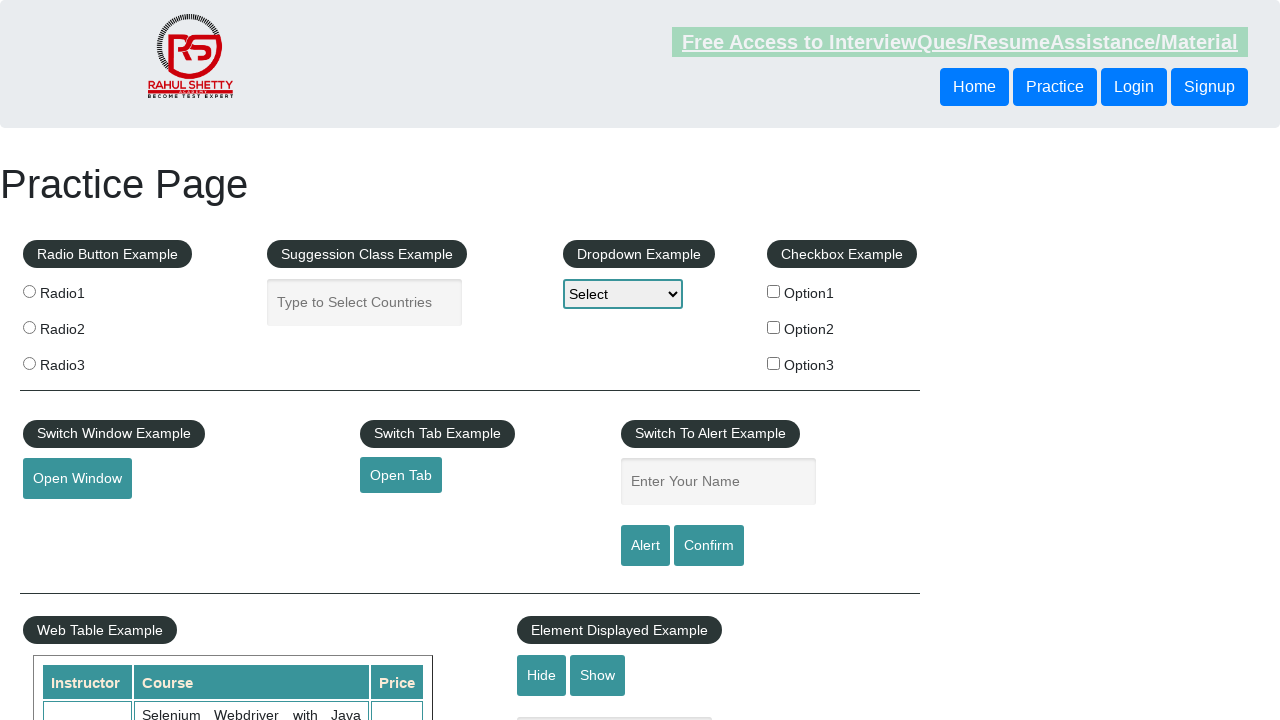

Filled autocomplete field with 'ind' on input#autocomplete
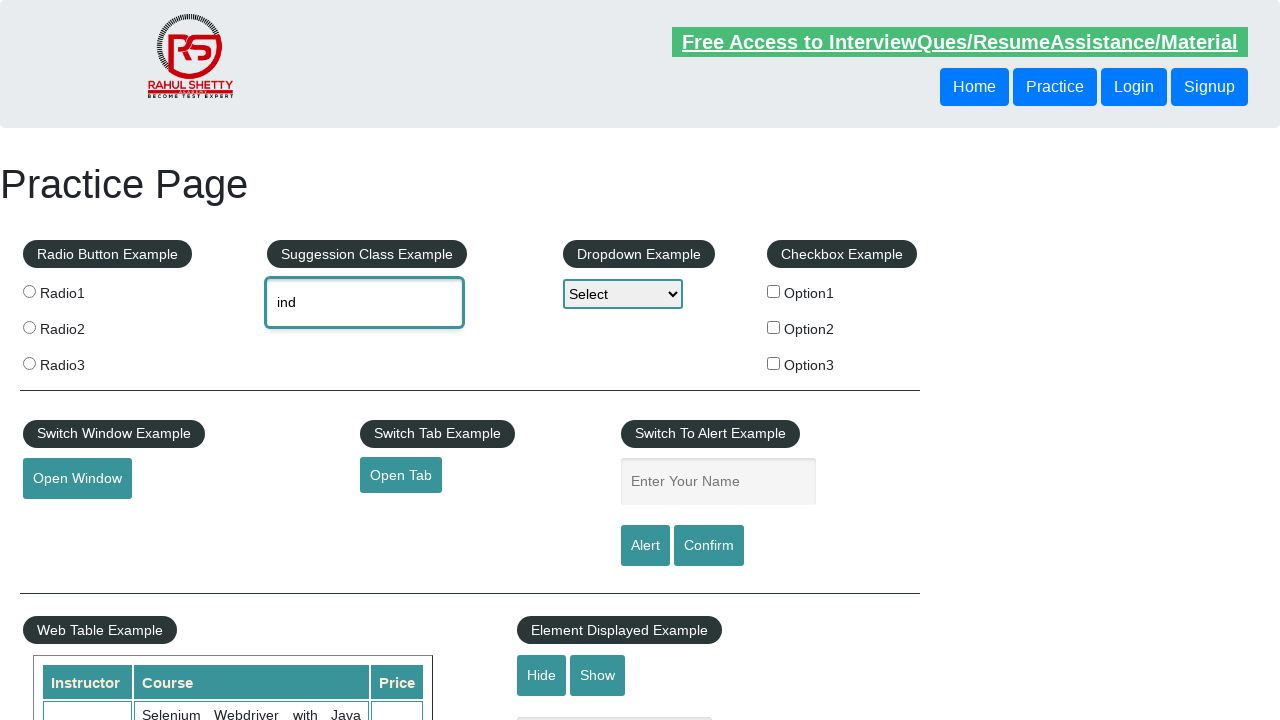

Pressed ArrowDown once in autocomplete field on input#autocomplete
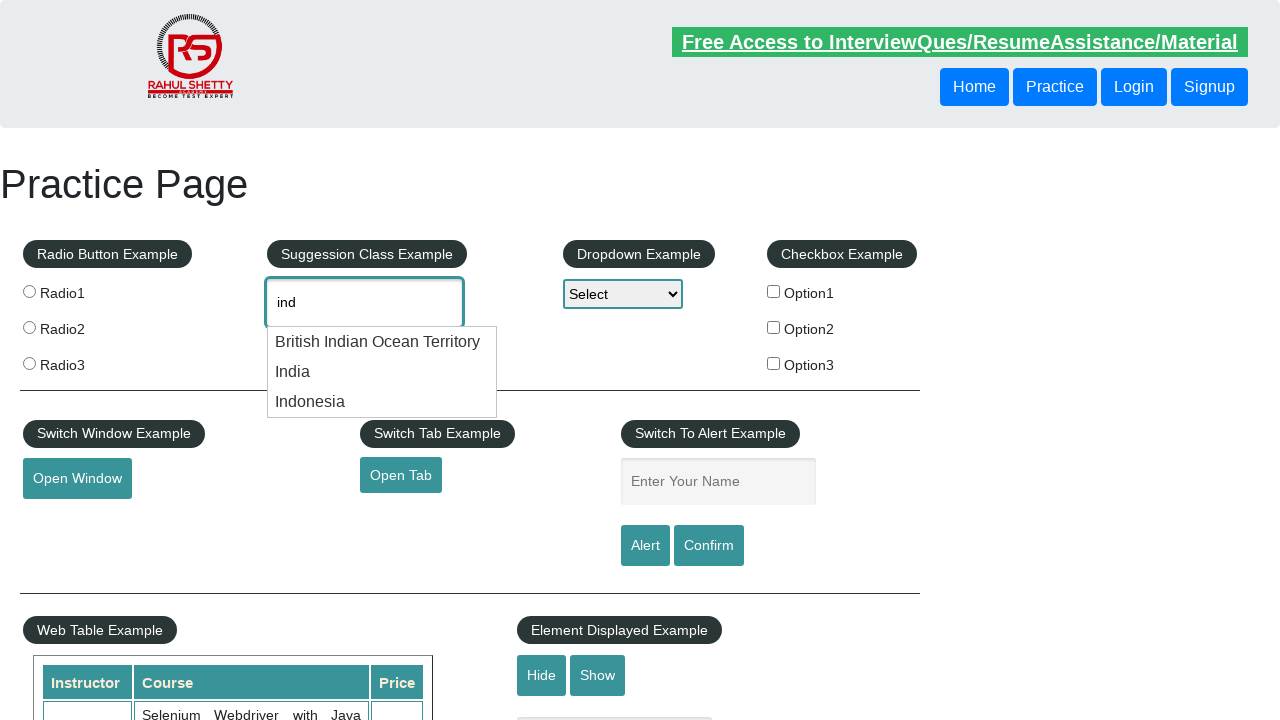

Pressed ArrowDown second time in autocomplete field on input#autocomplete
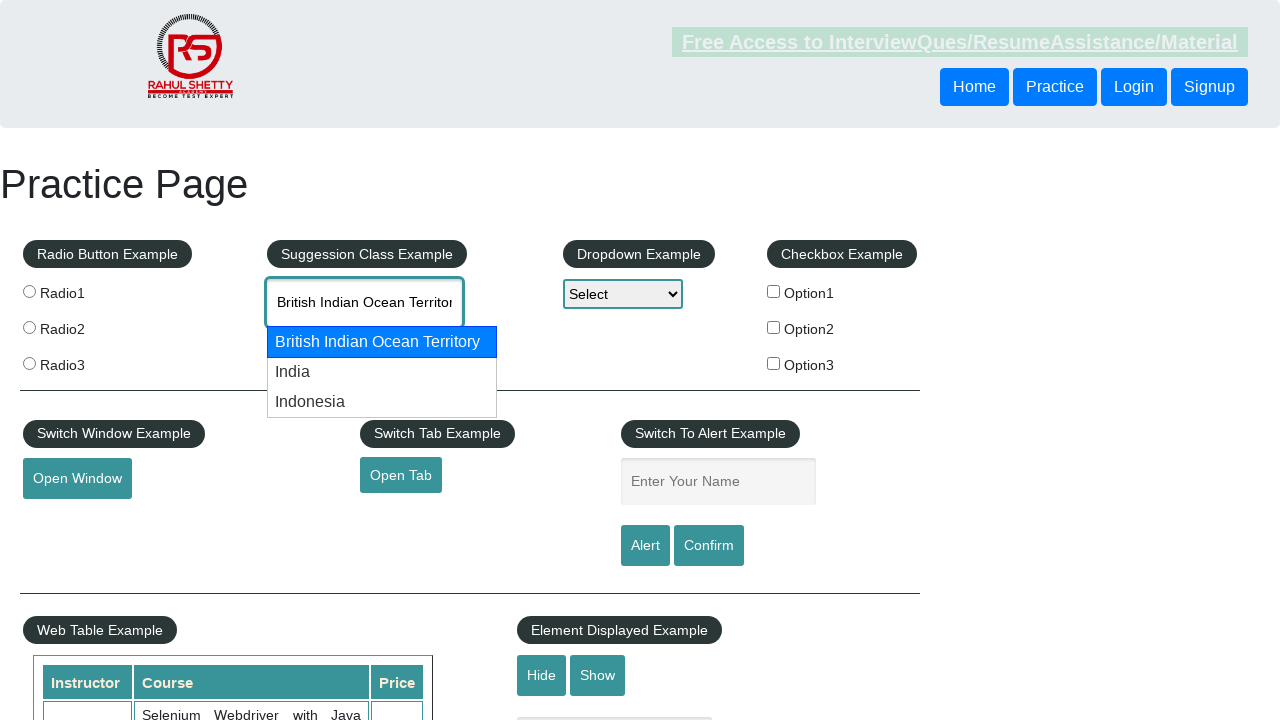

Retrieved current autocomplete value: 'British Indian Ocean Territory'
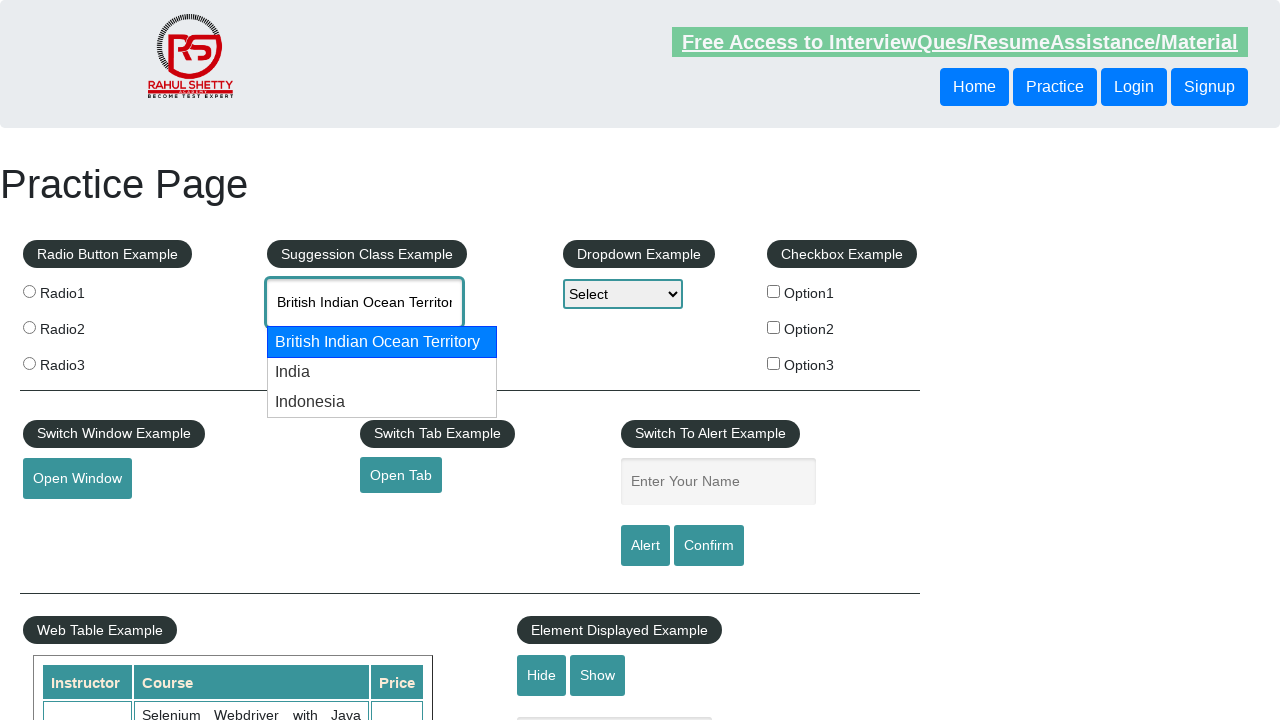

Pressed ArrowDown to navigate to next suggestion on input#autocomplete
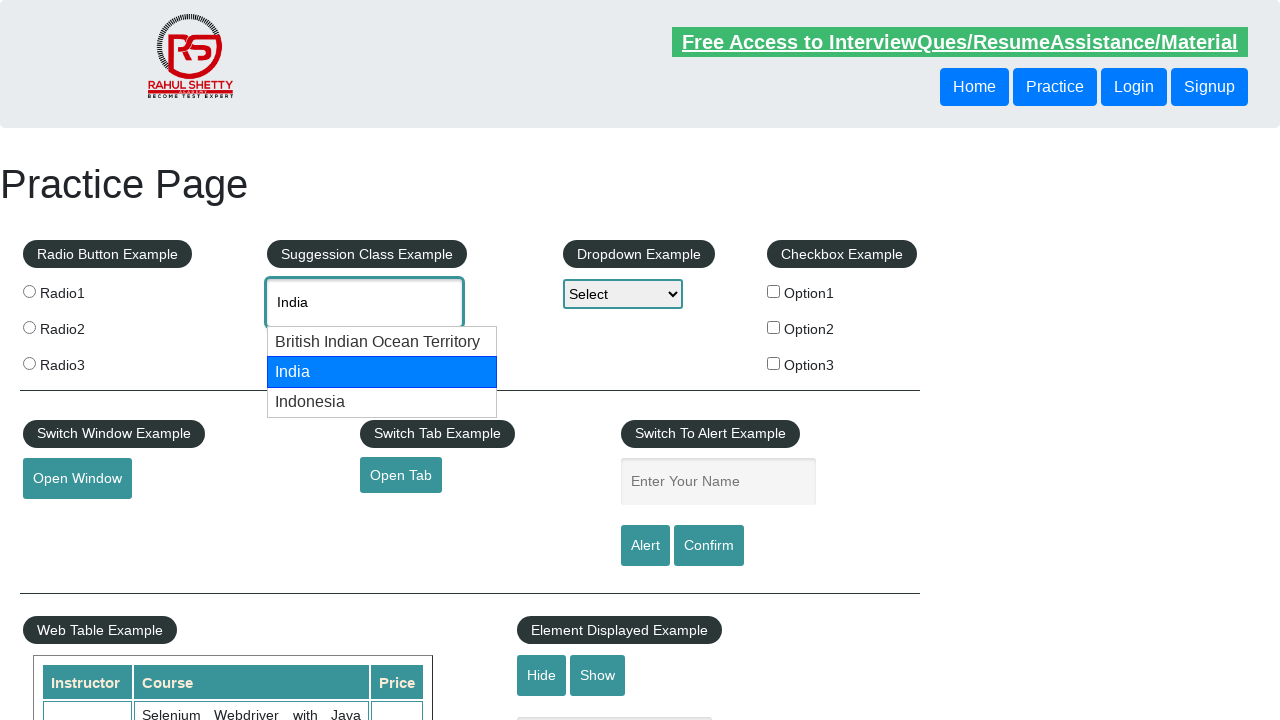

Retrieved current autocomplete value: 'India'
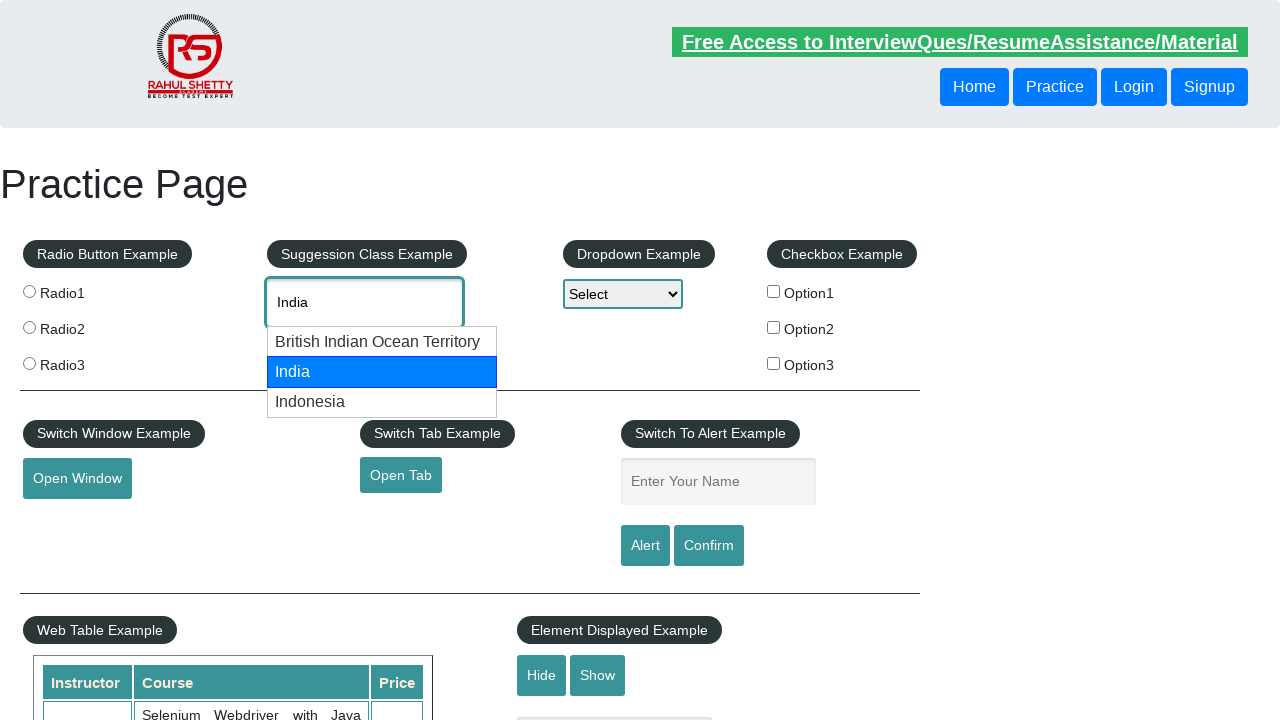

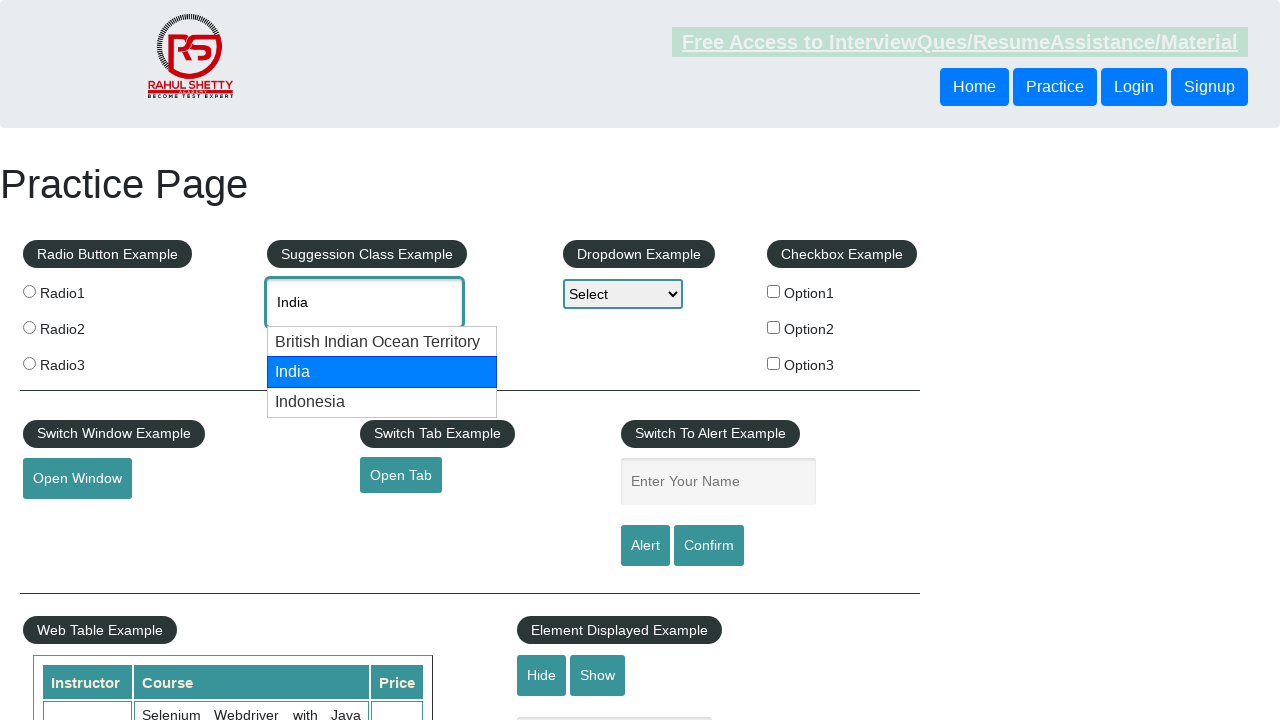